Tests form filling functionality on a demo automation site by entering an email address, clicking enter, and then filling first name and last name fields in a registration form.

Starting URL: http://demo.automationtesting.in/Index.html

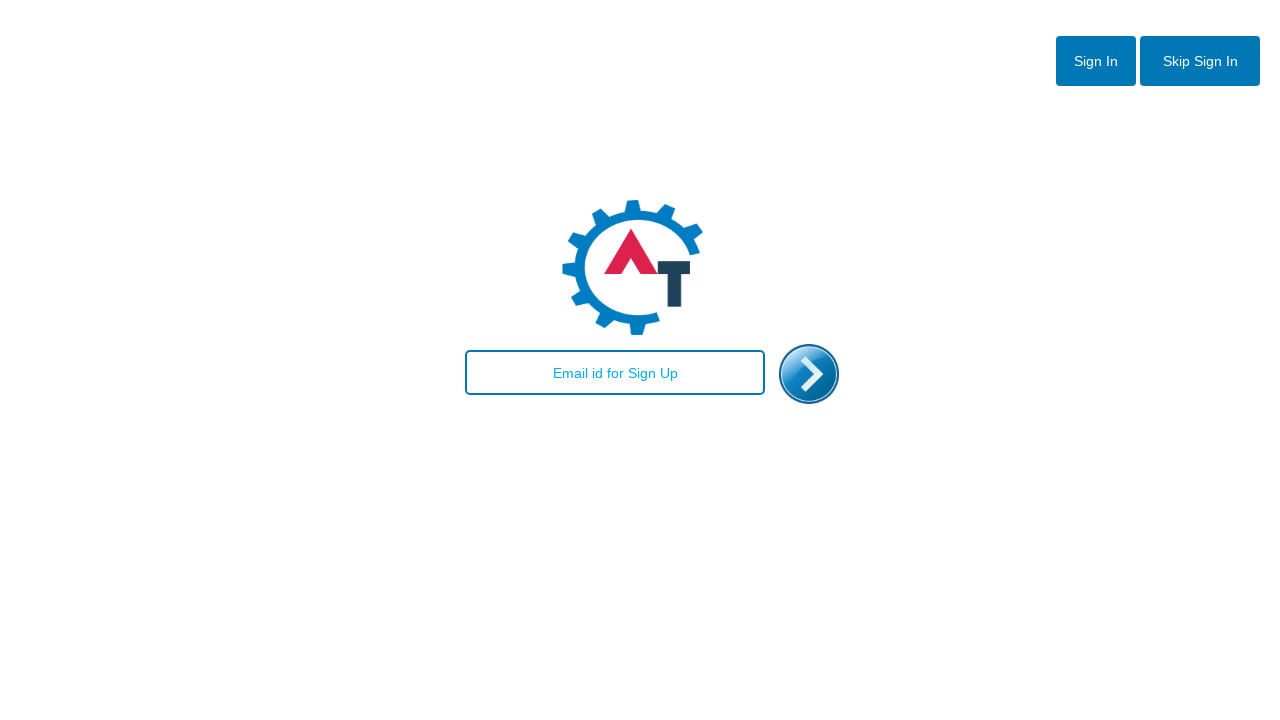

Filled email field with 'abc@gmail.com' on #email
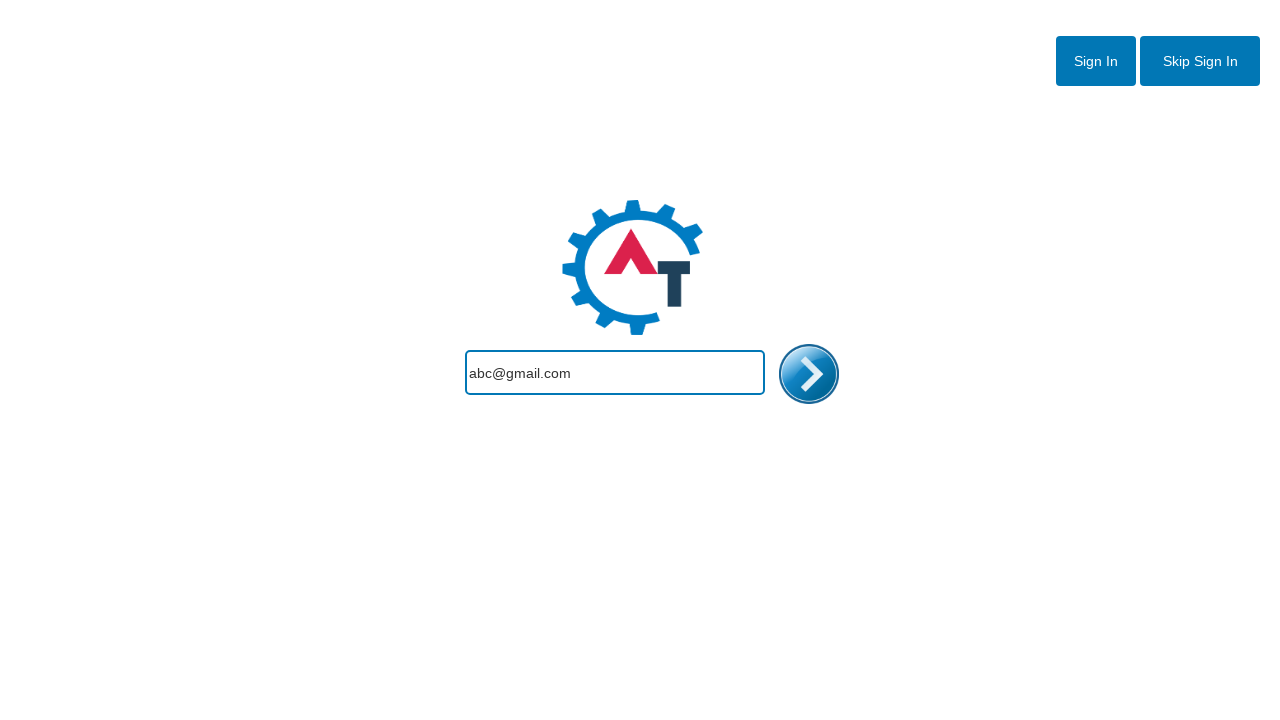

Clicked enter/submit button to proceed at (809, 374) on #enterimg
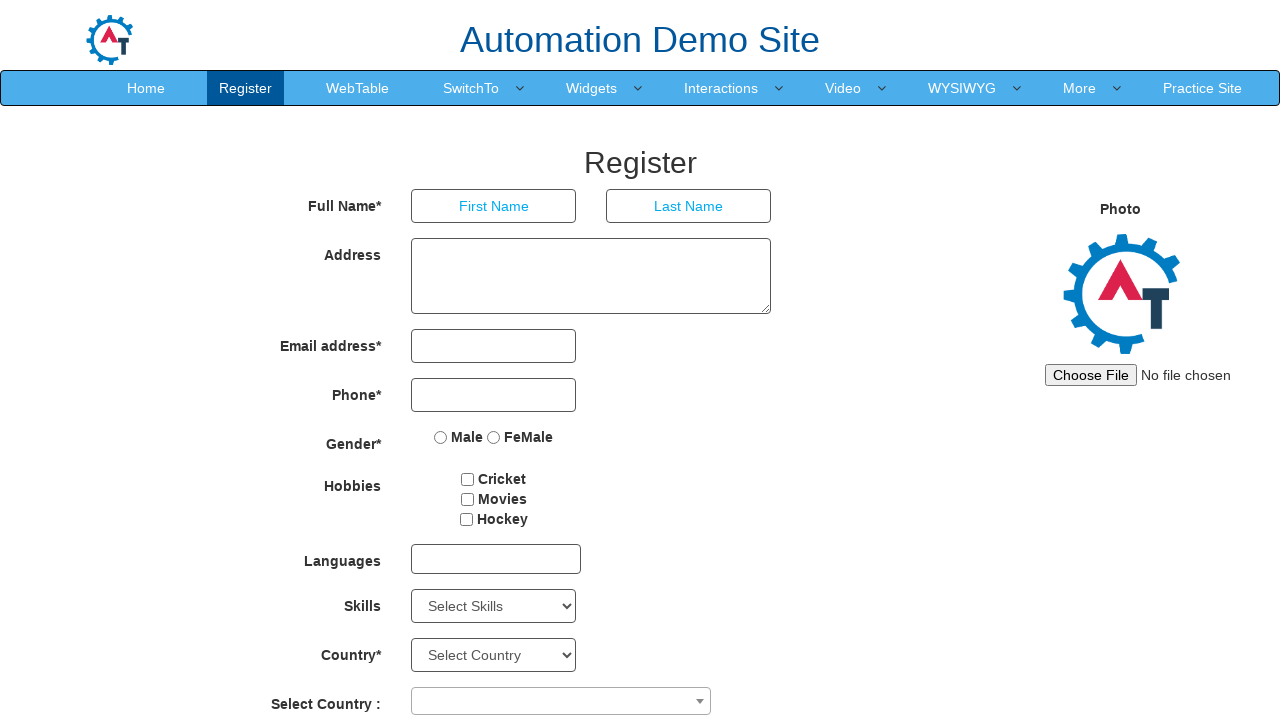

Registration form loaded successfully
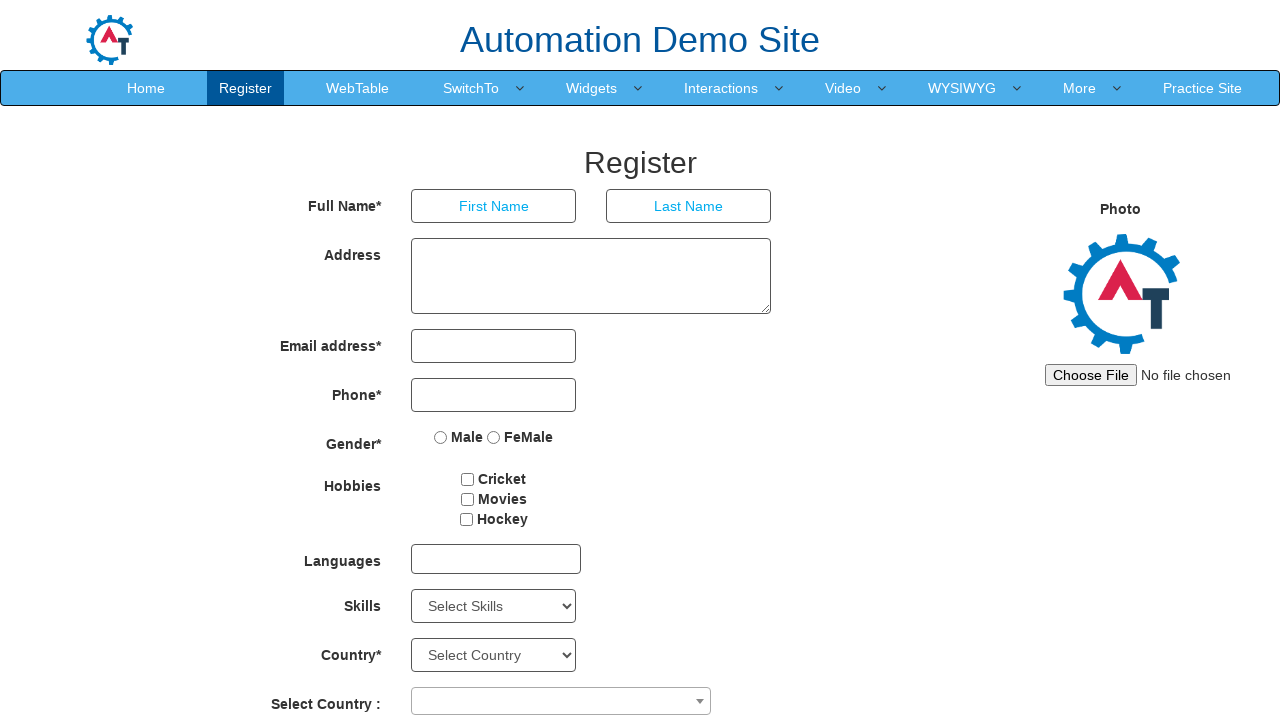

Filled first name field with 'Shafkat' on xpath=//*[@id='basicBootstrapForm']/div[1]/div[1]/input
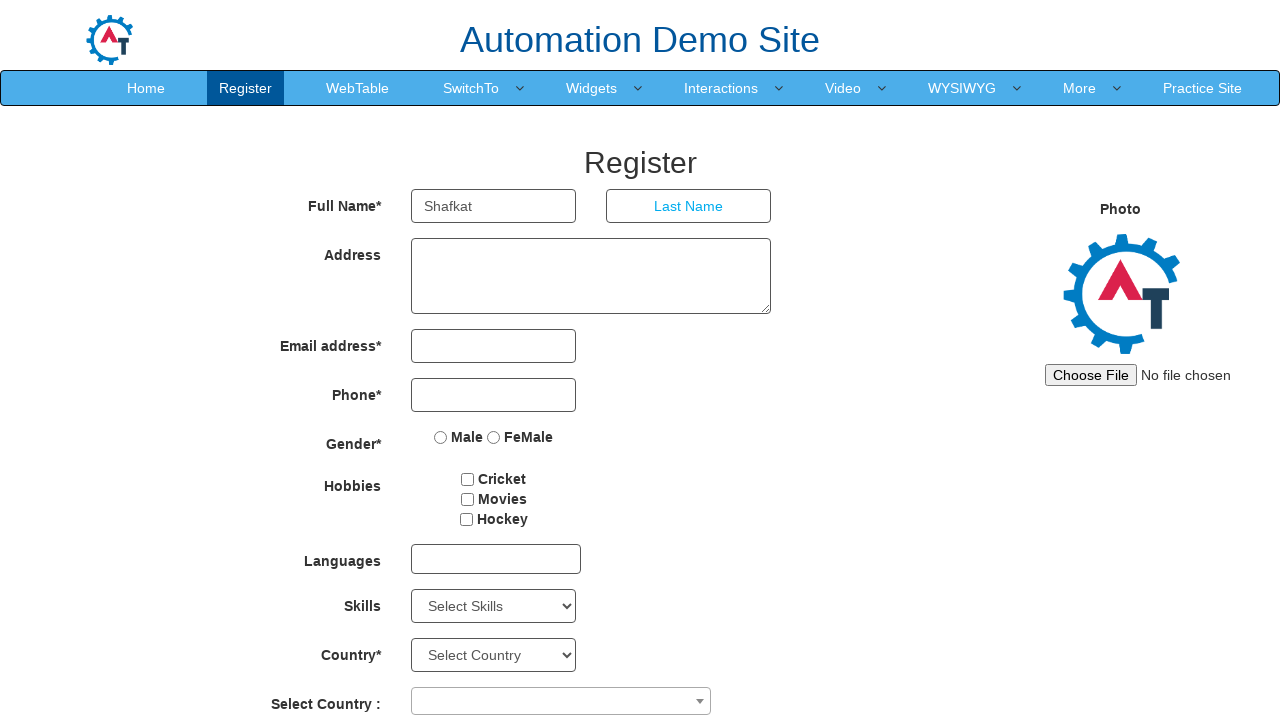

Filled last name field with 'Ali' on xpath=//*[@id='basicBootstrapForm']/div[1]/div[2]/input
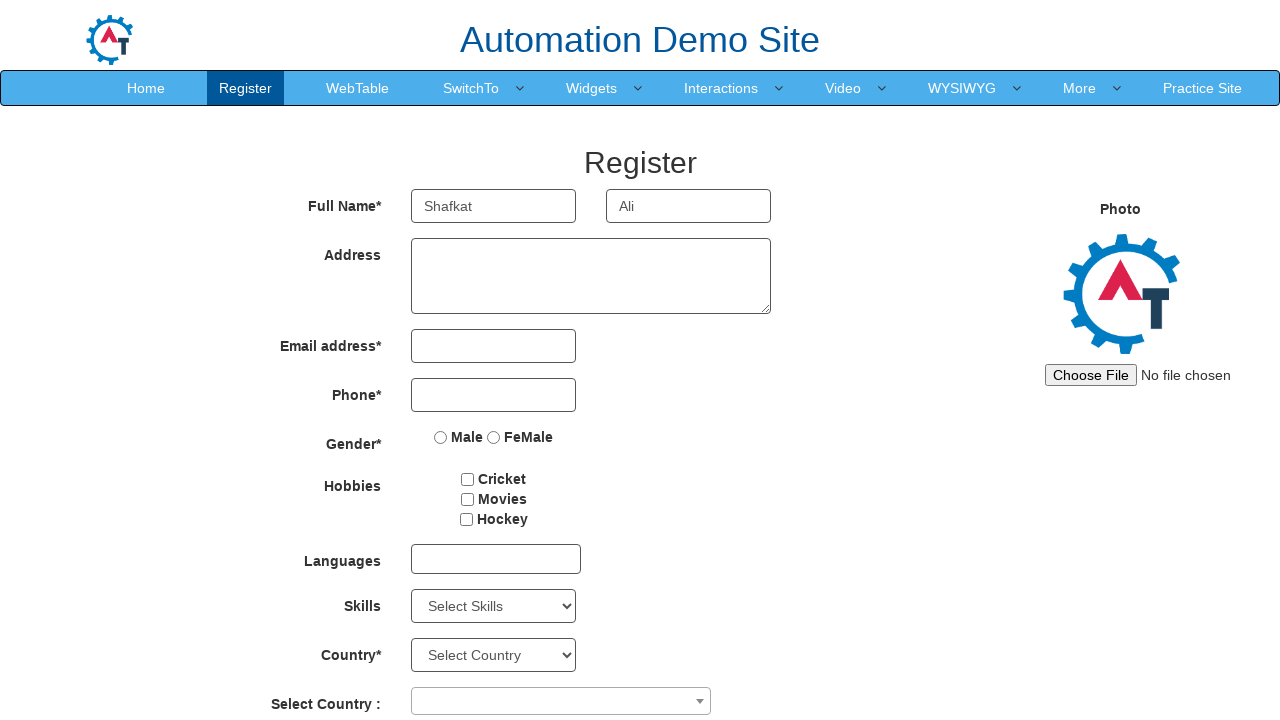

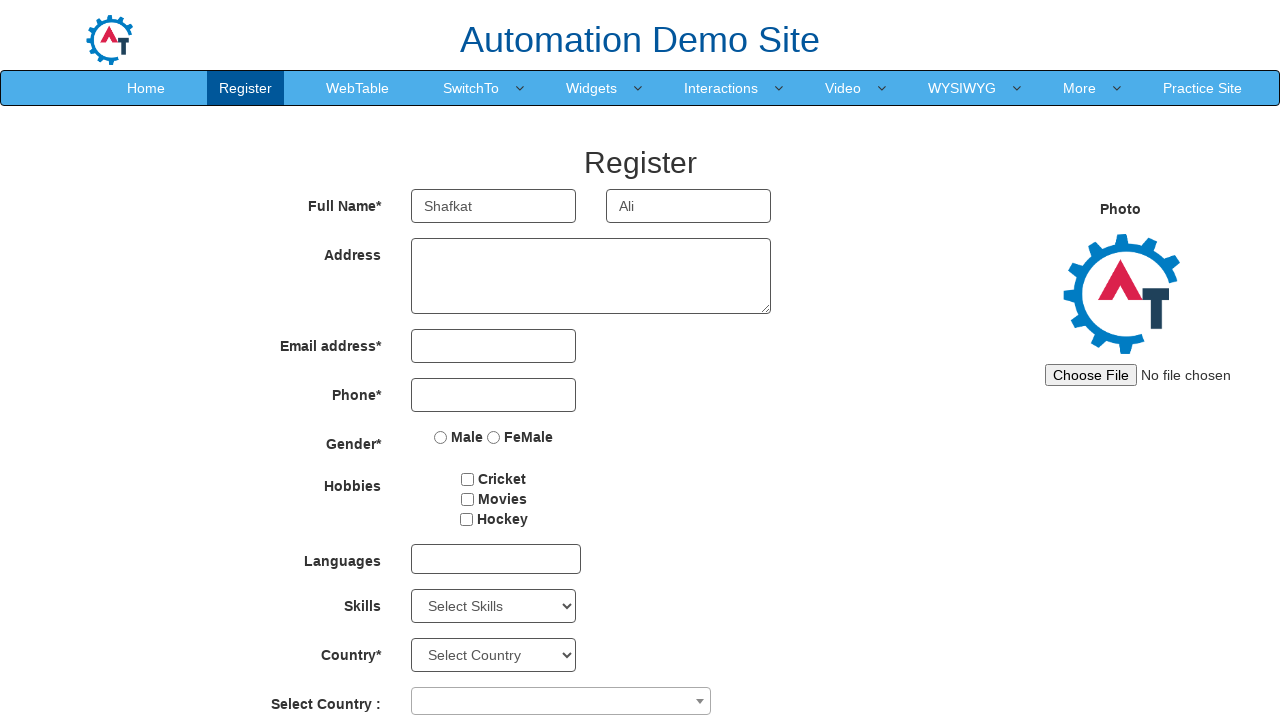